Tests product navigation on the Demoblaze e-commerce demo site by clicking on the Samsung Galaxy S6 product link

Starting URL: https://www.demoblaze.com/index.html

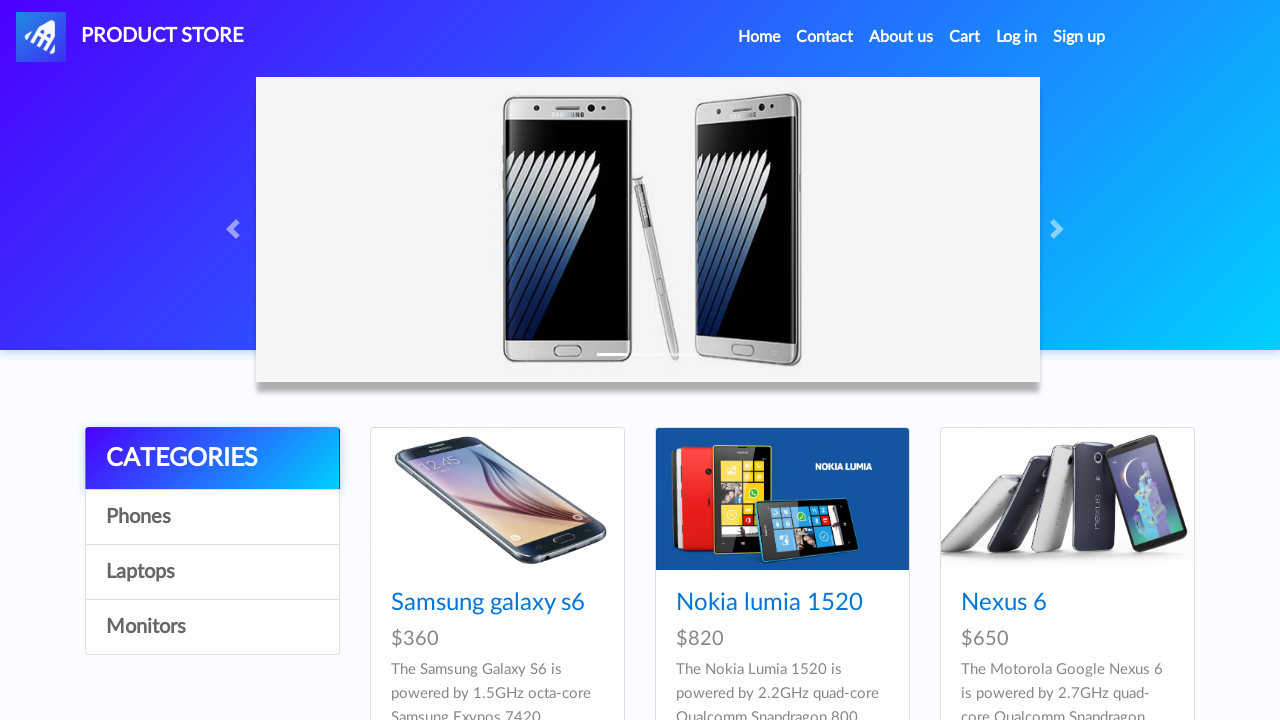

Navigated to Demoblaze e-commerce demo site
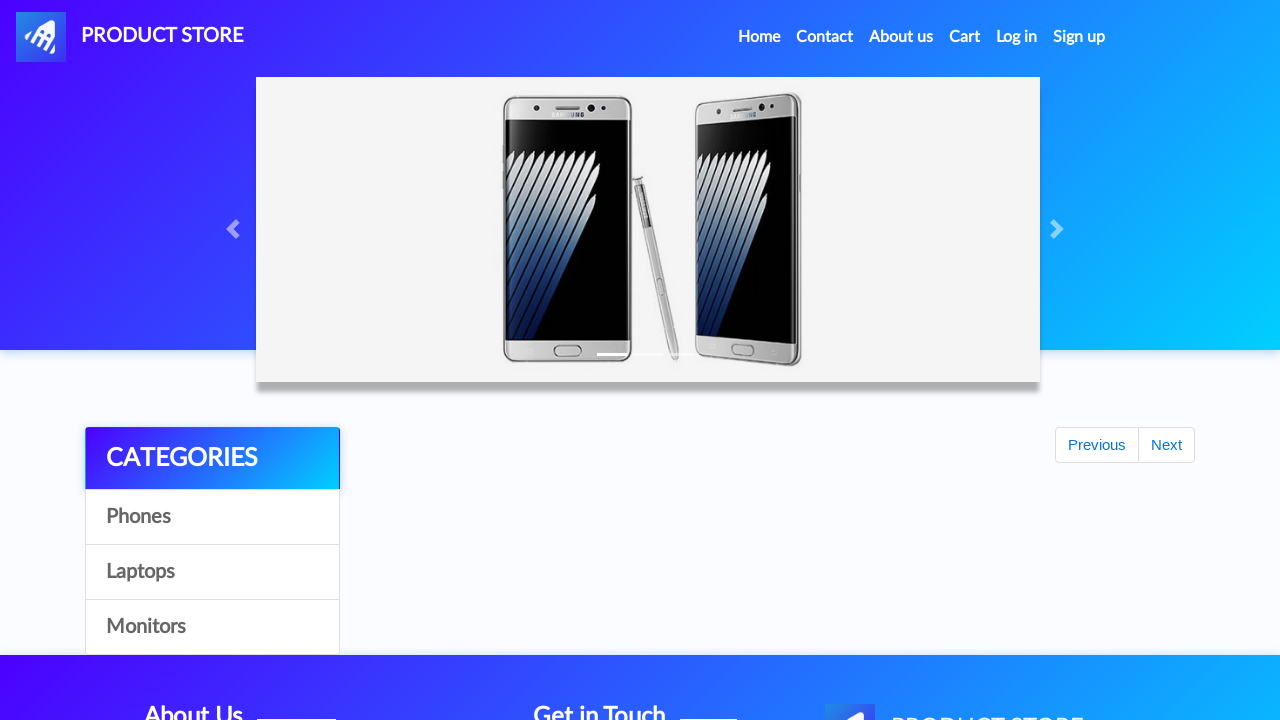

Clicked on Samsung Galaxy S6 product link at (488, 603) on a:has-text('Samsung galaxy s6')
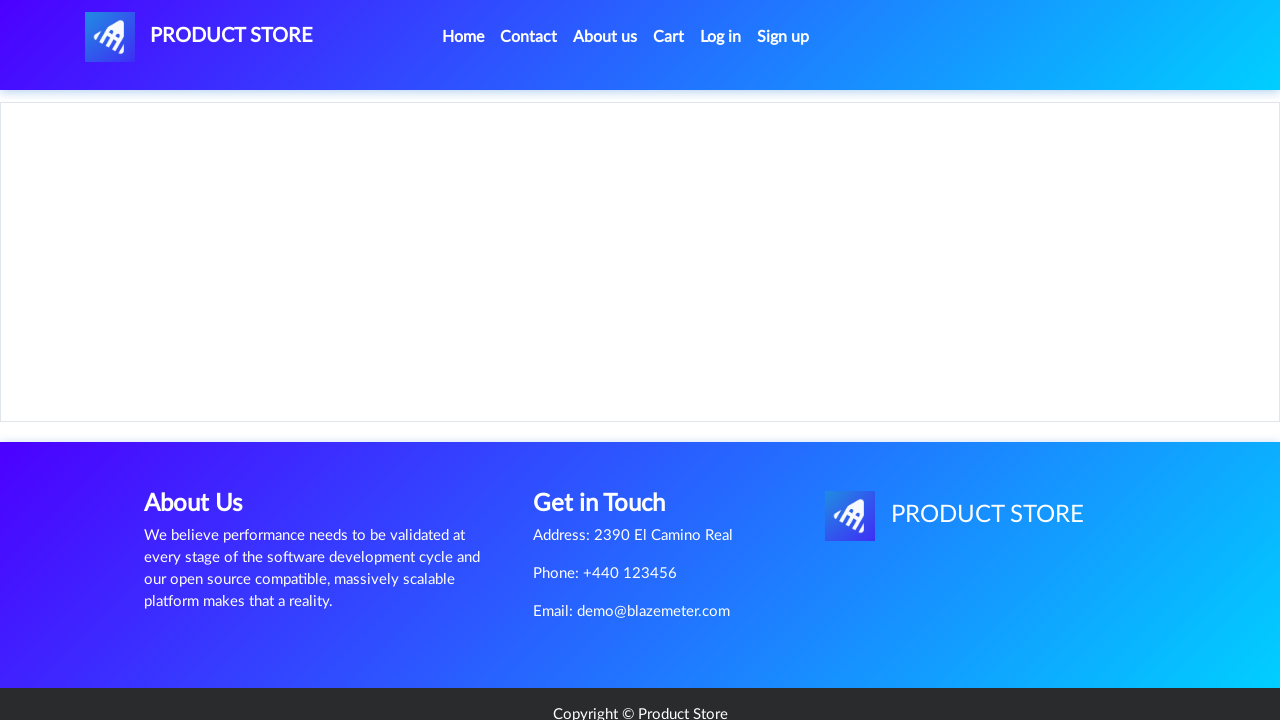

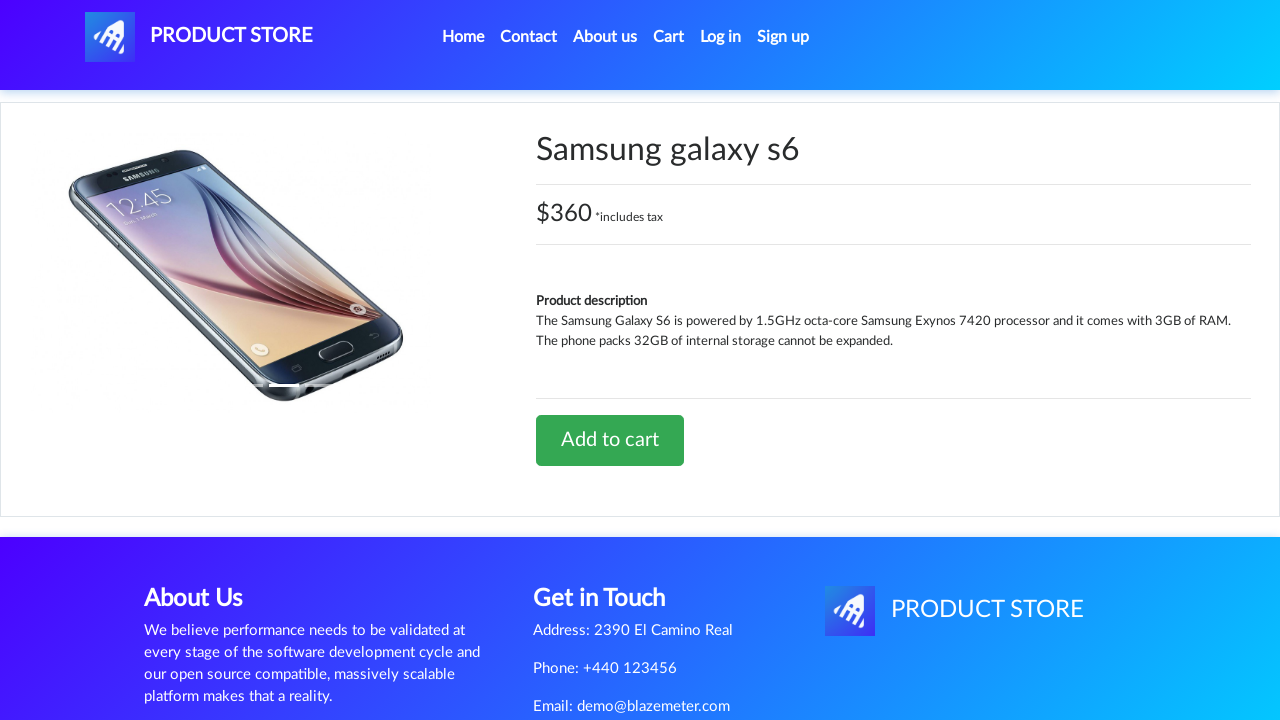